Tests drag and drop functionality within an iframe on the jQuery UI droppable demo page

Starting URL: https://jqueryui.com/droppable/

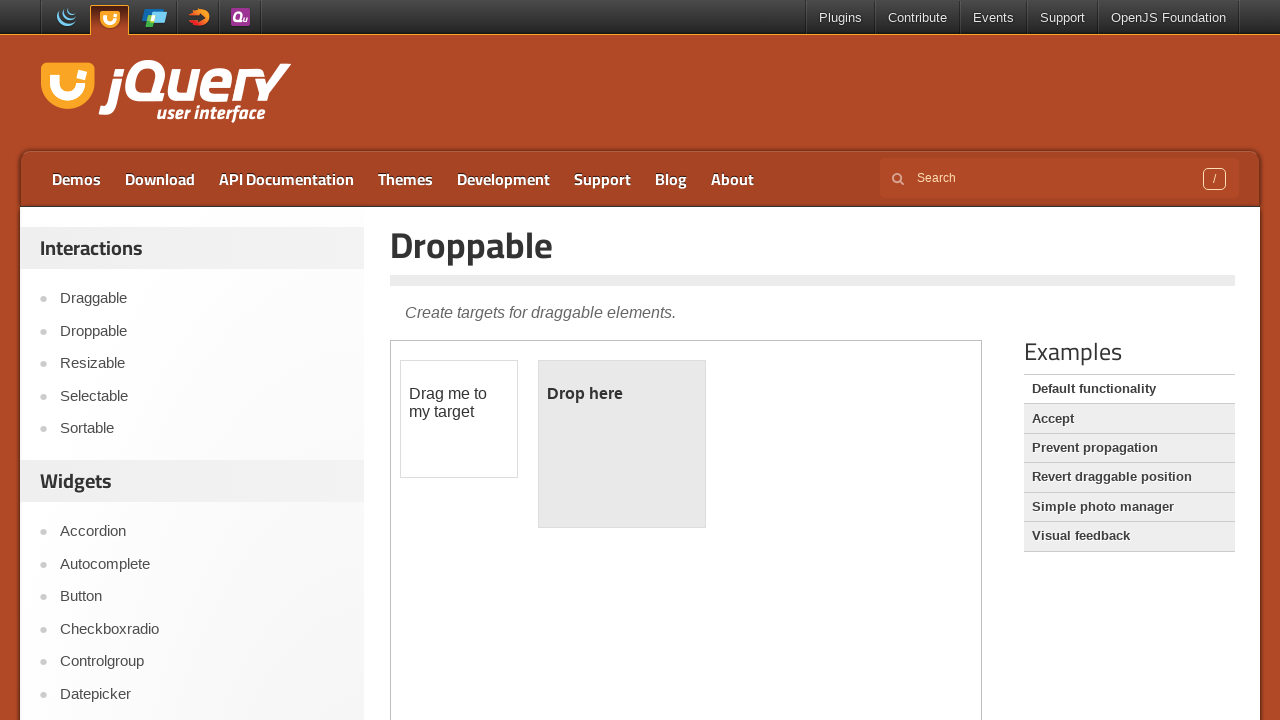

Queried page and found 1 iframe(s)
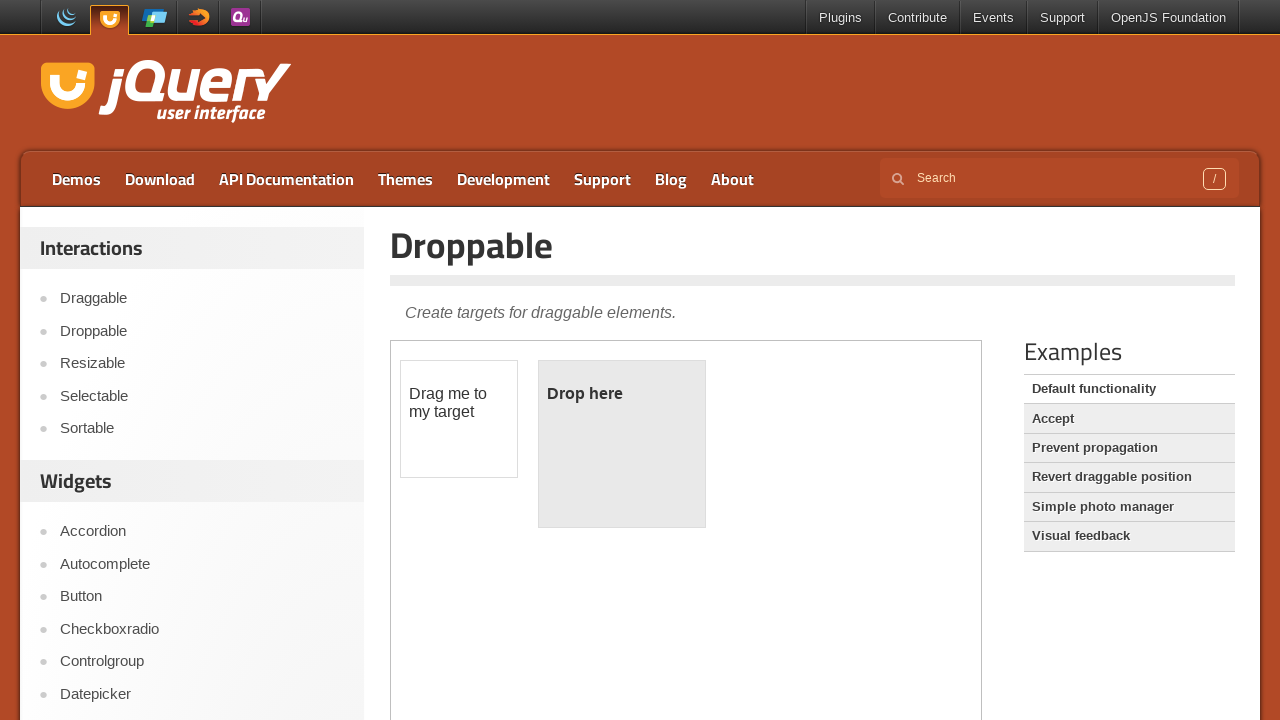

Located and switched to the first iframe (demo frame)
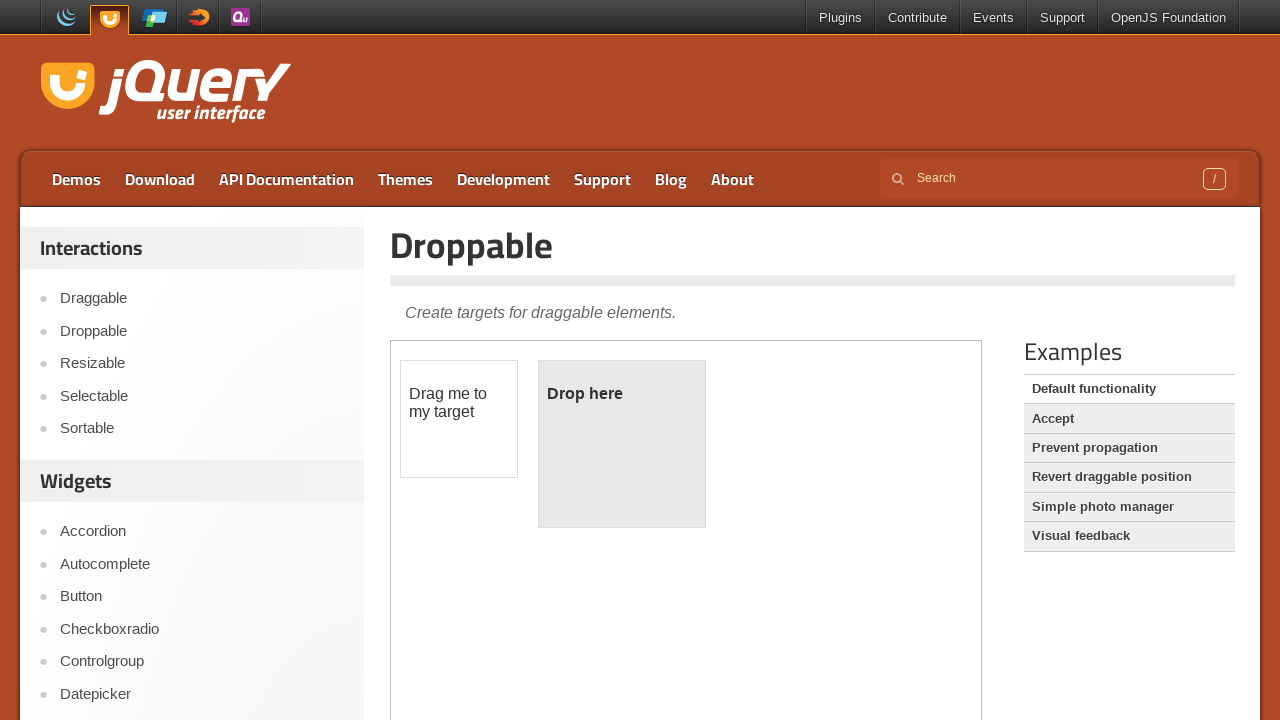

Located draggable element (#draggable) within iframe
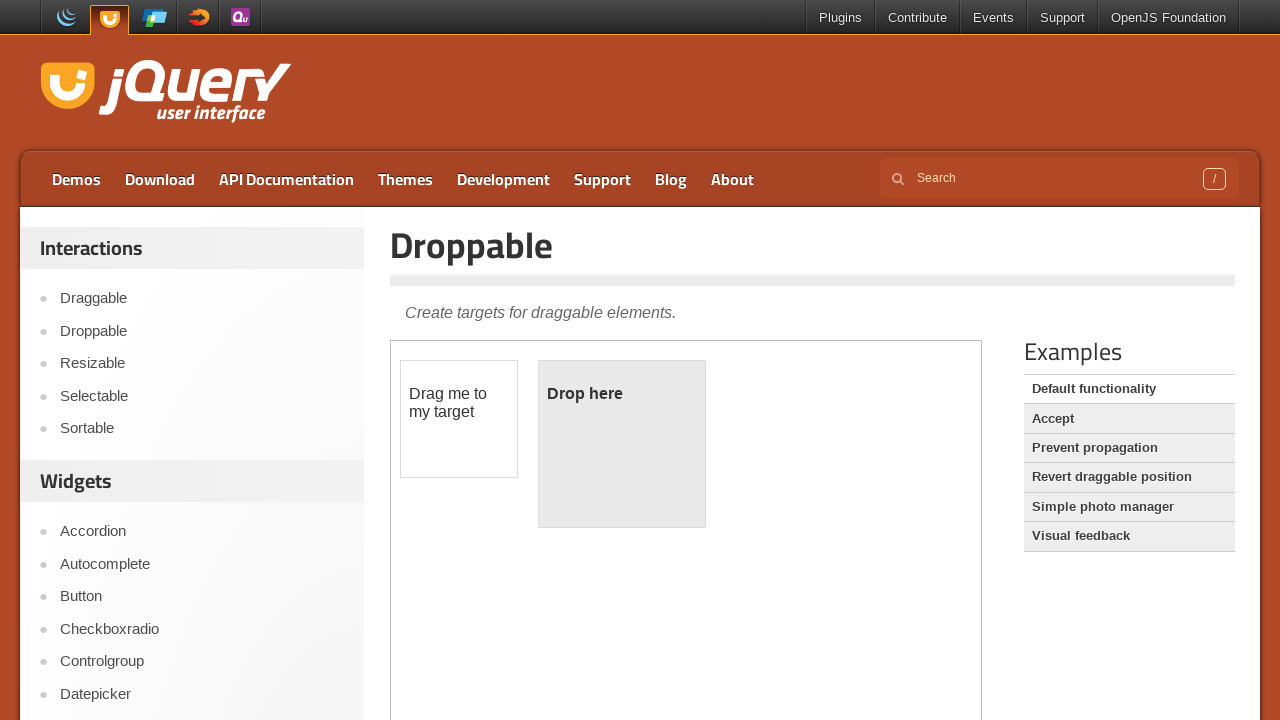

Located droppable element (#droppable) within iframe
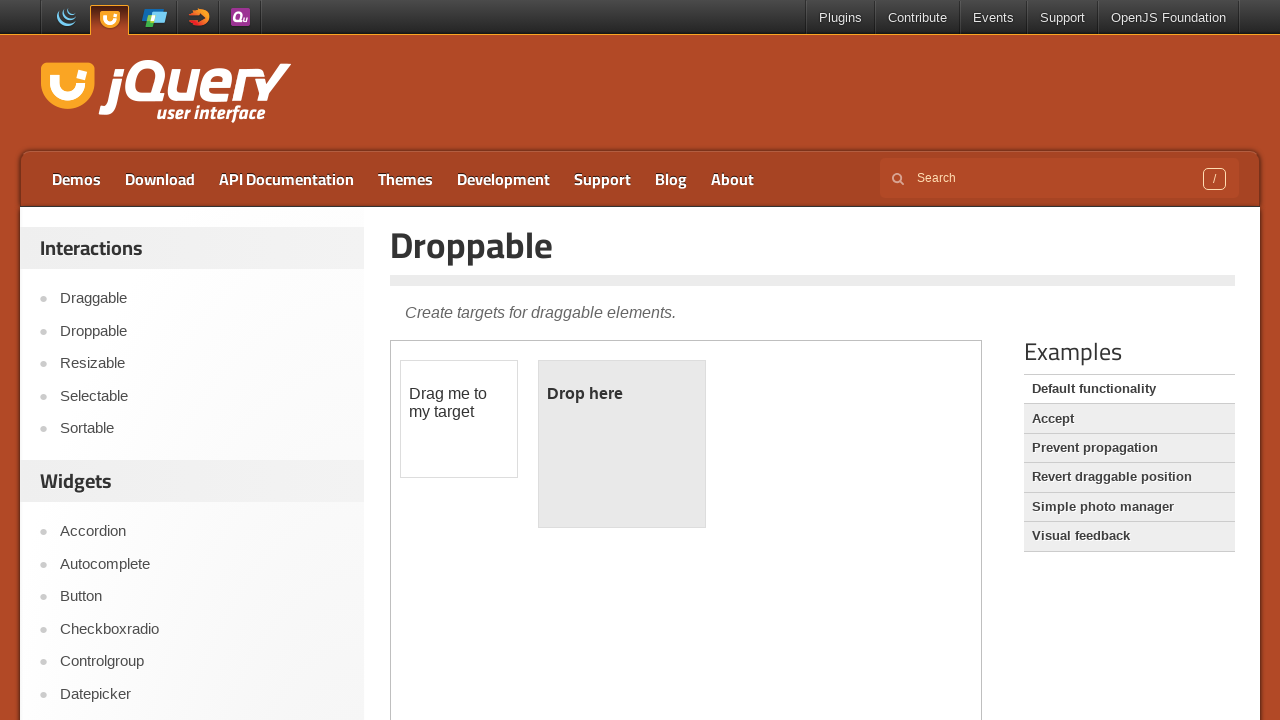

Performed drag and drop of draggable element onto droppable element at (622, 444)
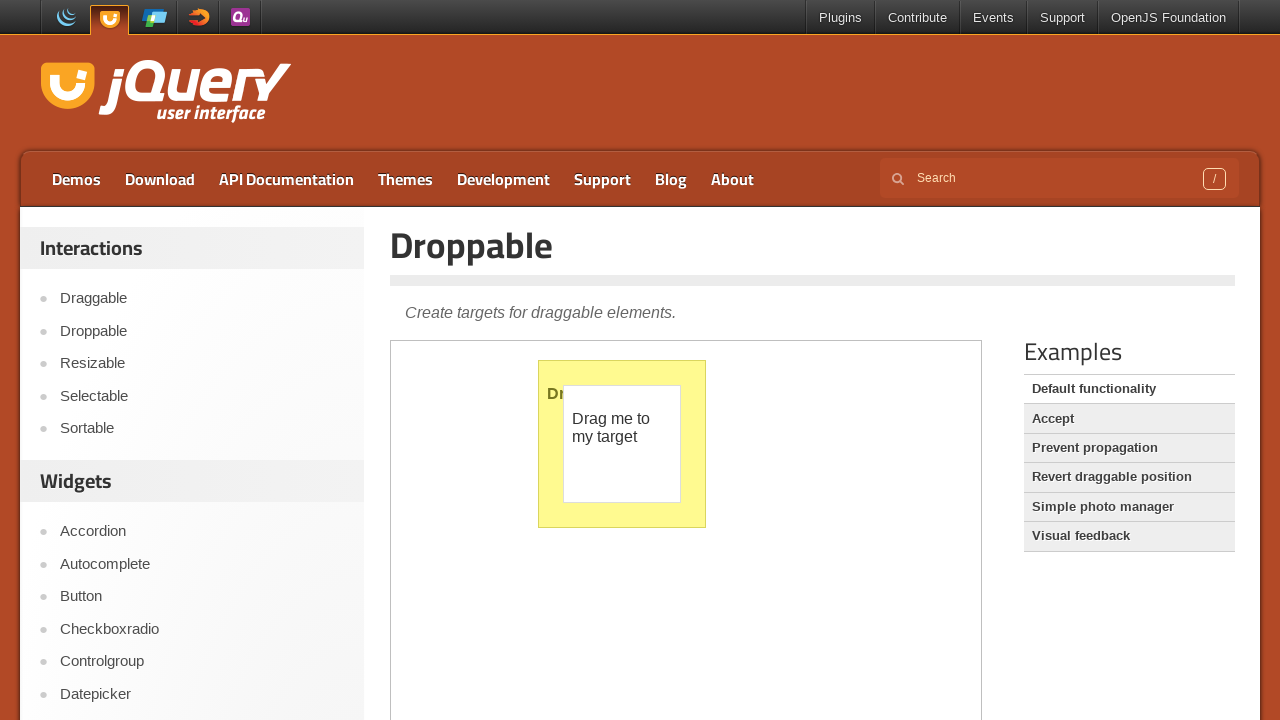

Retrieved sidebar text from main page content
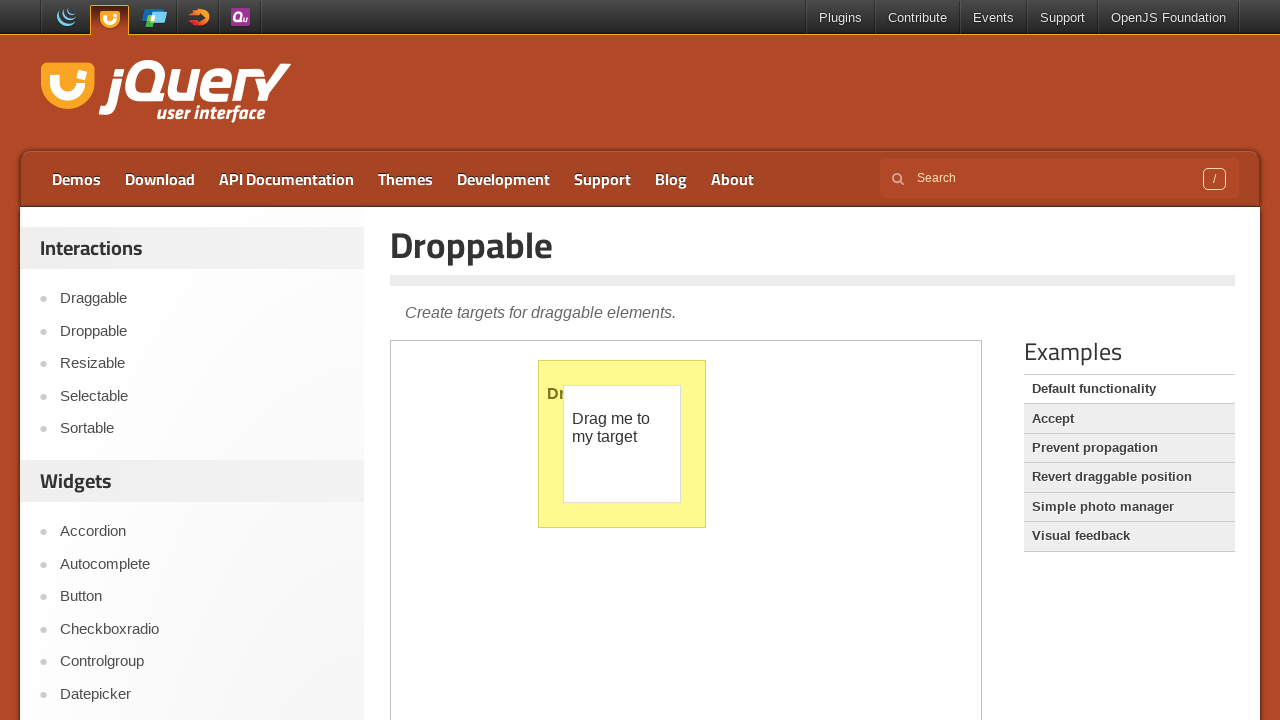

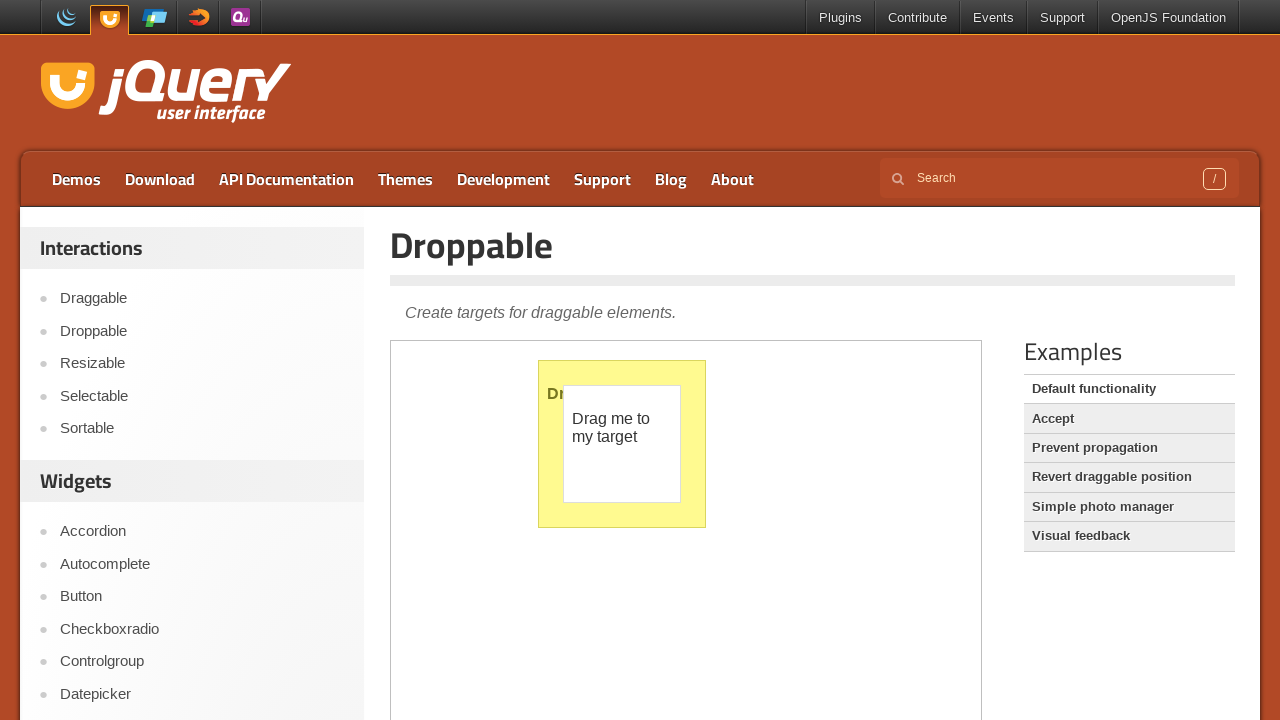